Tests an e-commerce payment journey on DemoBlaze by selecting a laptop product, adding it to cart, filling out checkout/payment information, and completing a simulated OTP verification flow.

Starting URL: https://www.demoblaze.com/

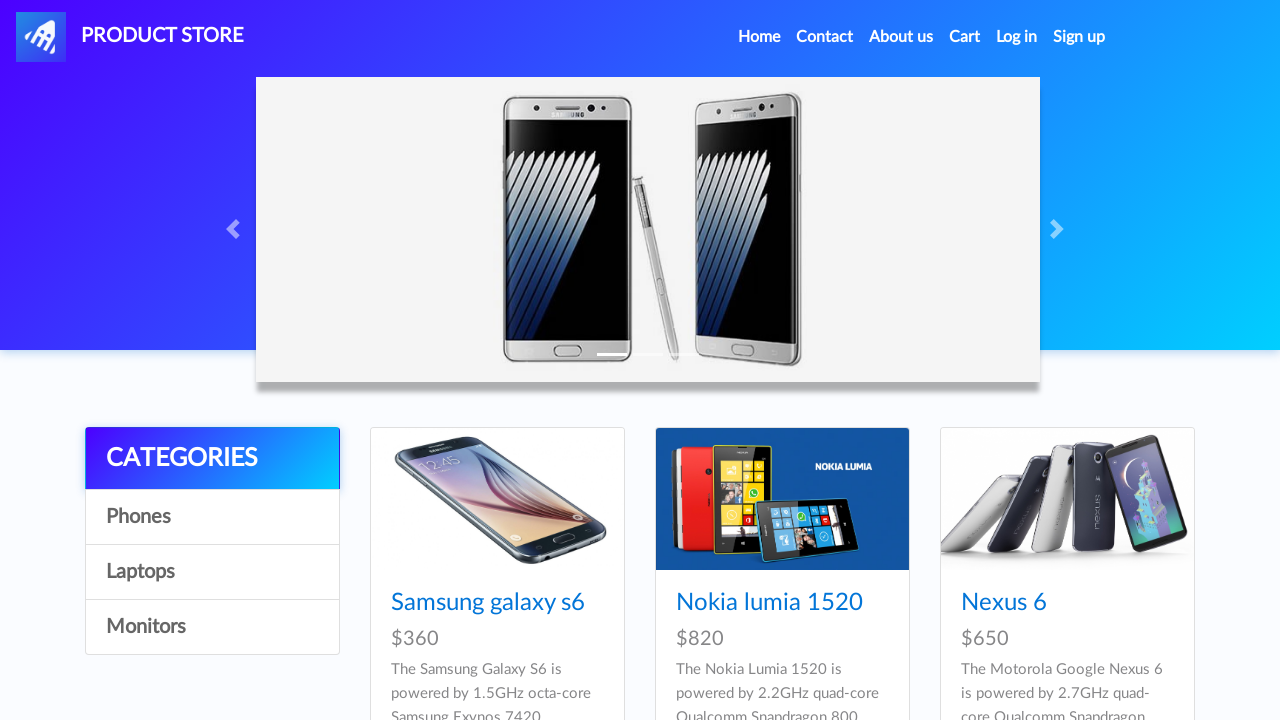

Page loaded and DOM content rendered
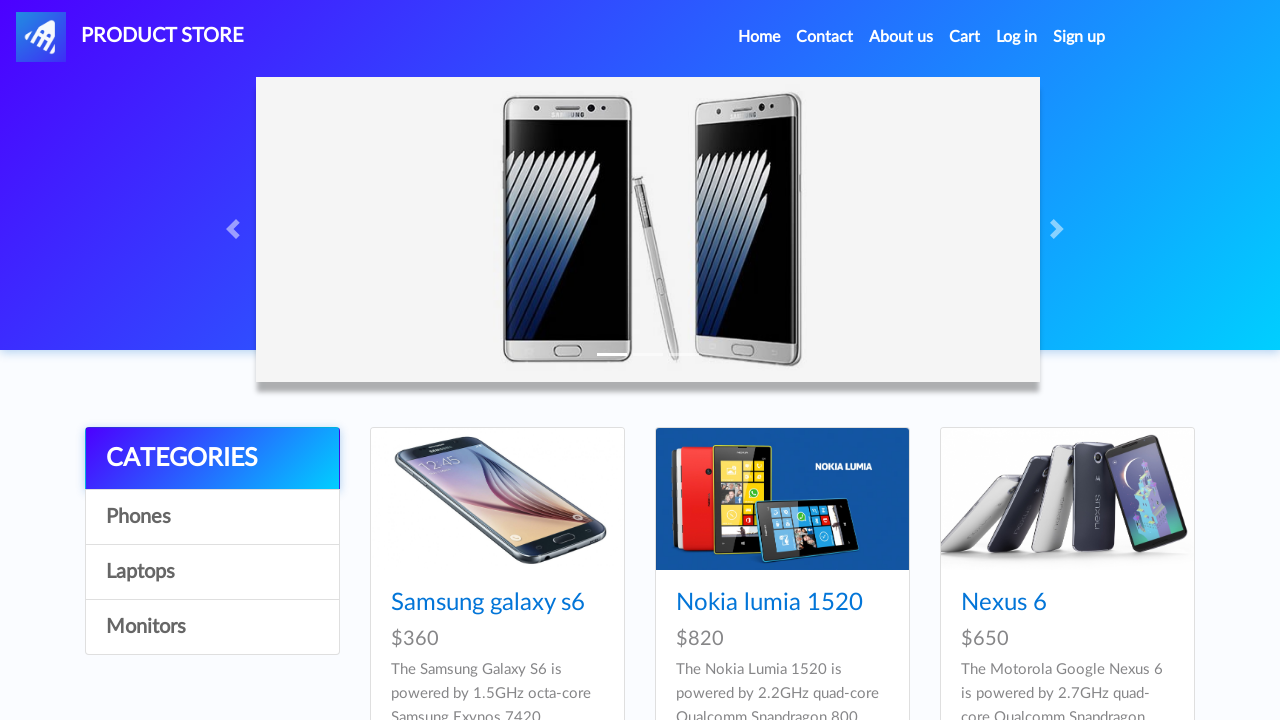

Clicked on Laptops category at (212, 572) on a:has-text("Laptops")
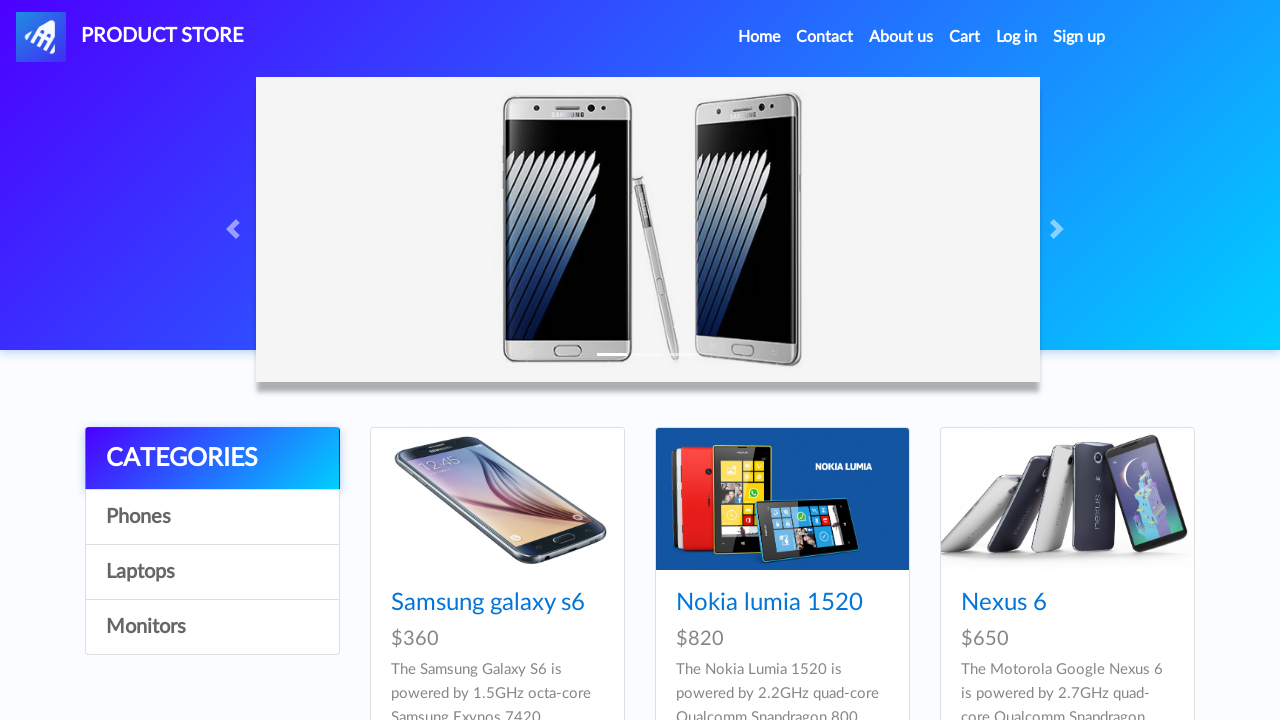

Sony vaio i5 product appeared in the catalog
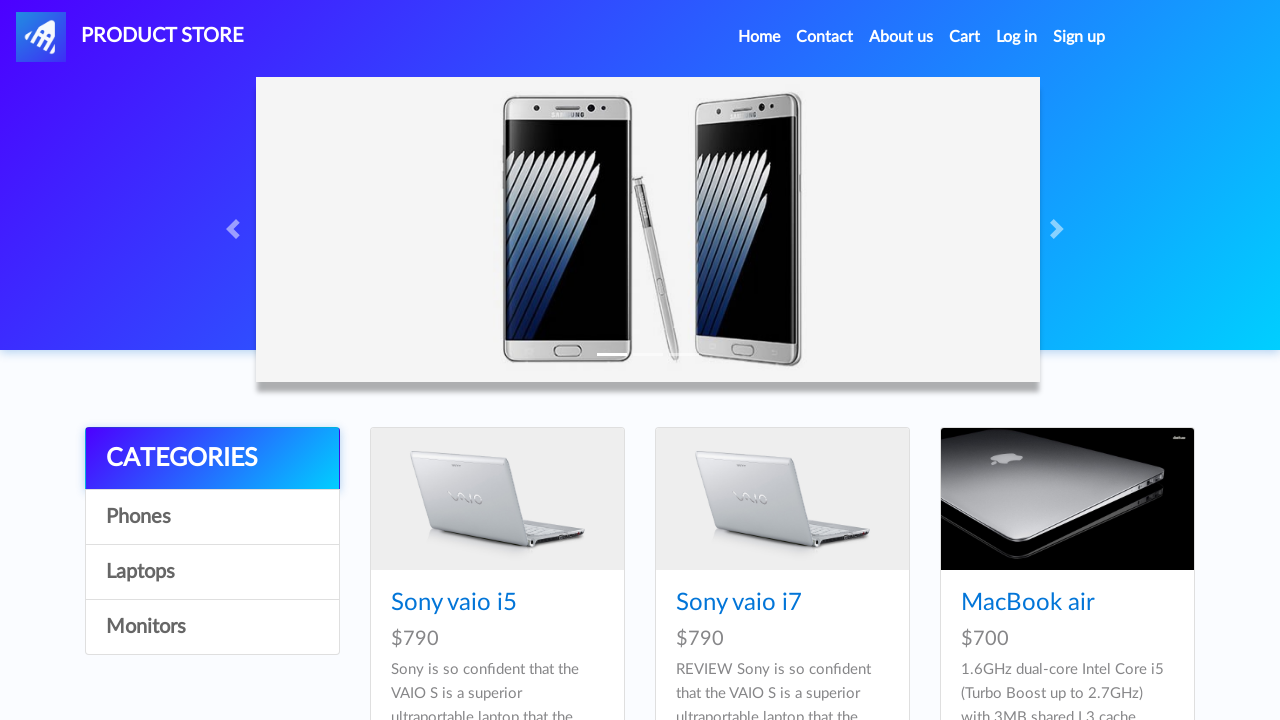

Clicked on Sony vaio i5 product at (454, 603) on a:has-text("Sony vaio i5")
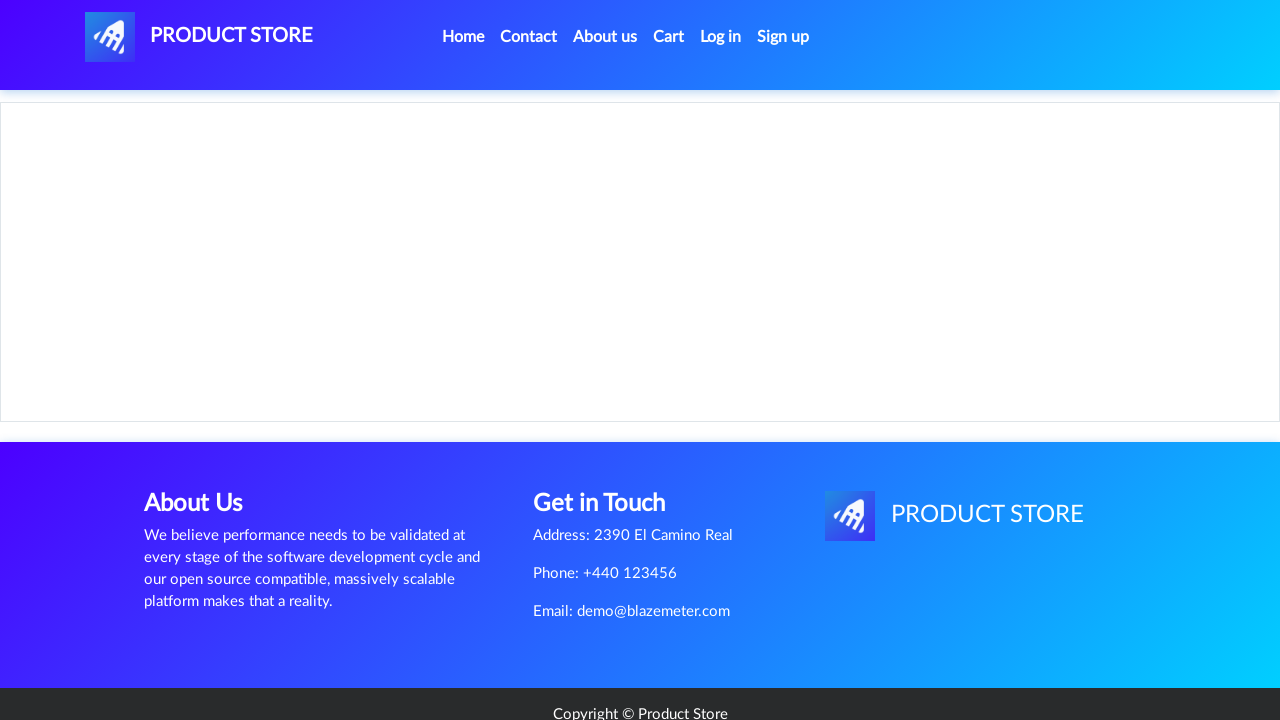

Add to cart button became available
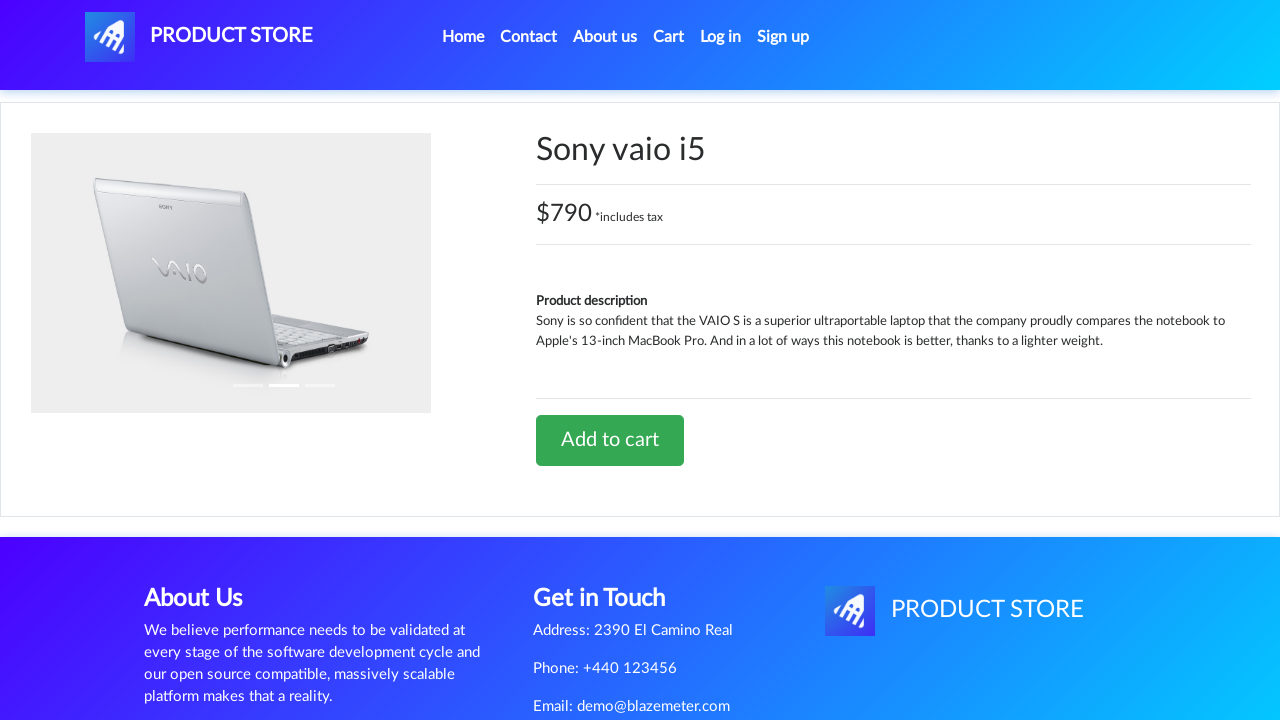

Set up dialog handler to auto-accept confirmation alerts
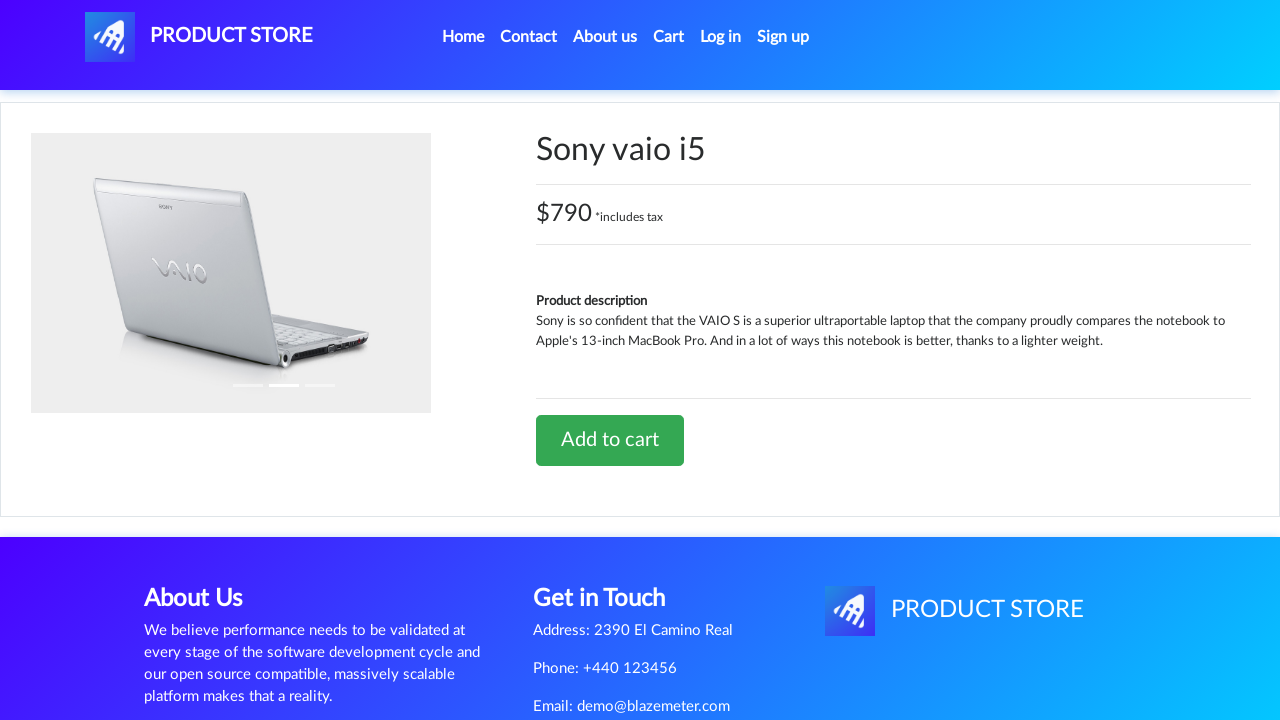

Clicked Add to cart button at (610, 440) on a:has-text("Add to cart")
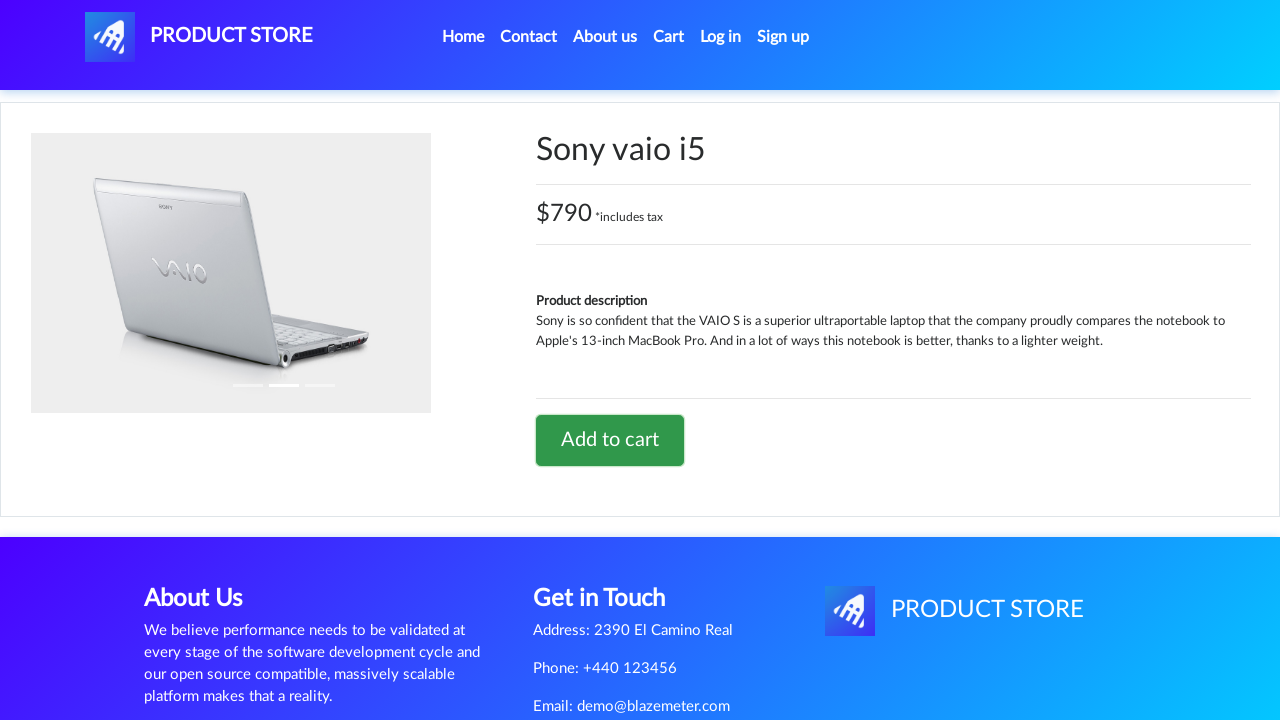

Waited for dialog confirmation to be processed
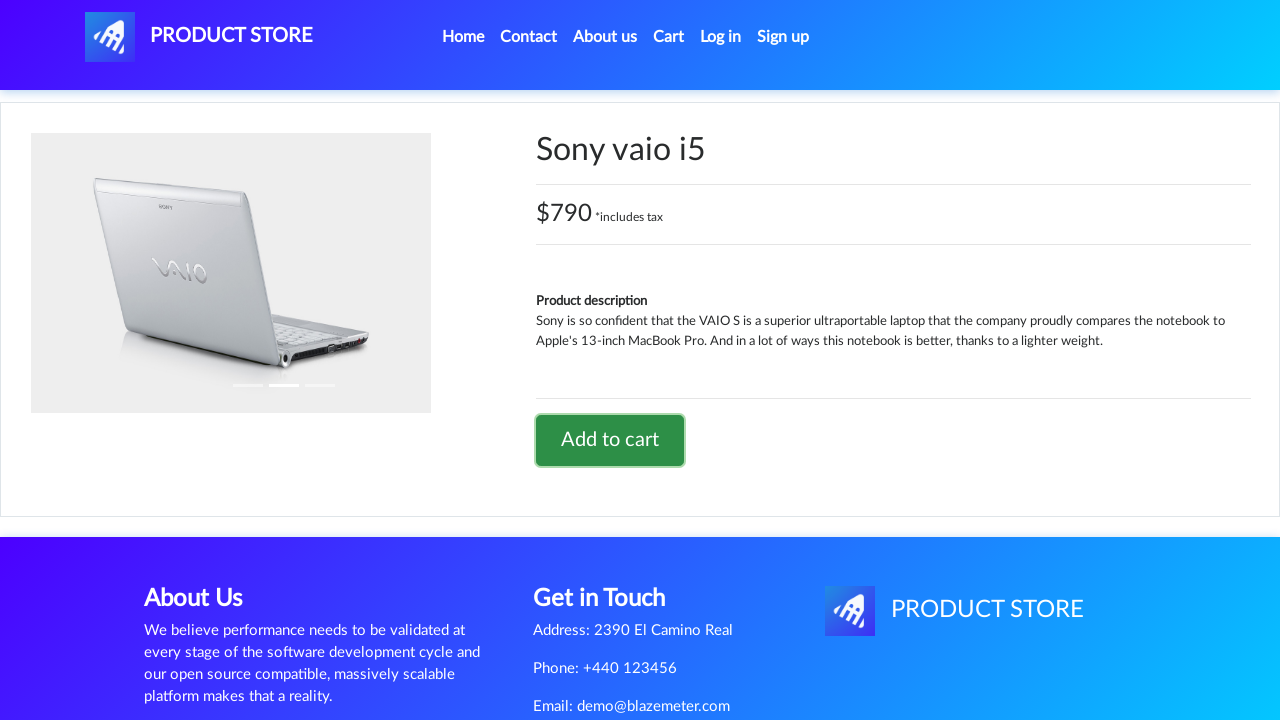

Navigated to shopping cart at (669, 37) on a#cartur
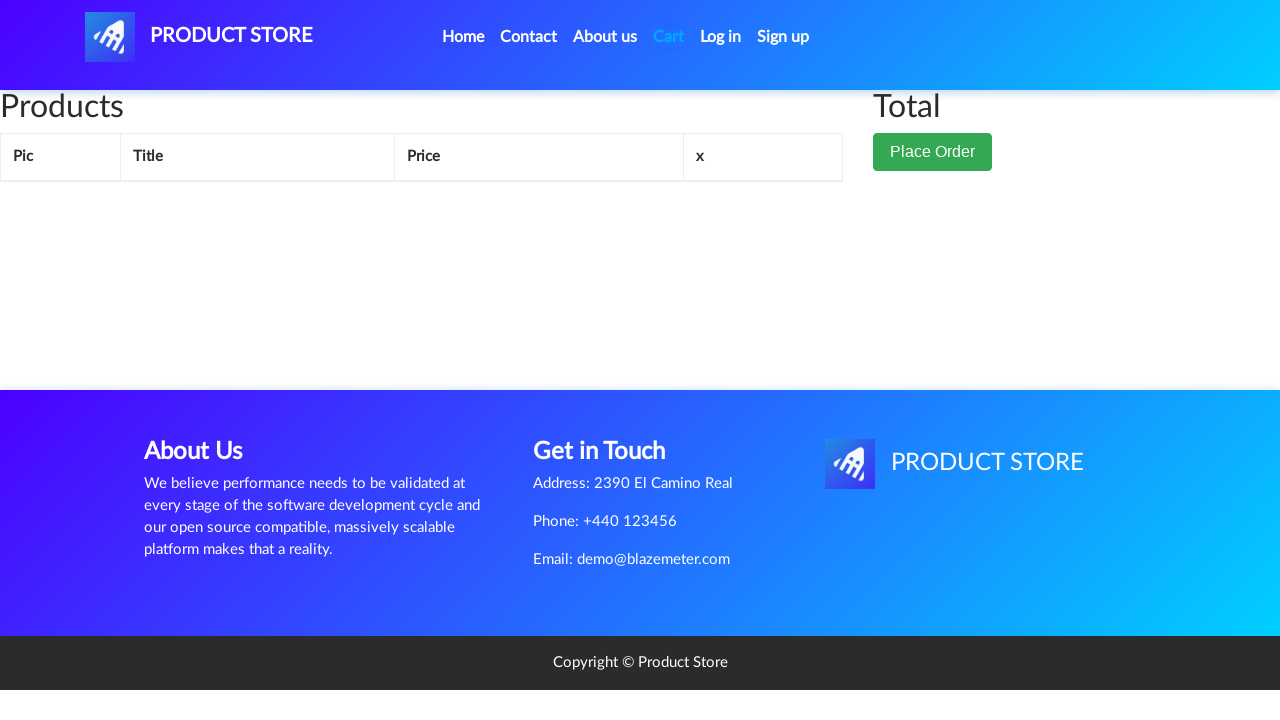

Place Order button appeared in cart
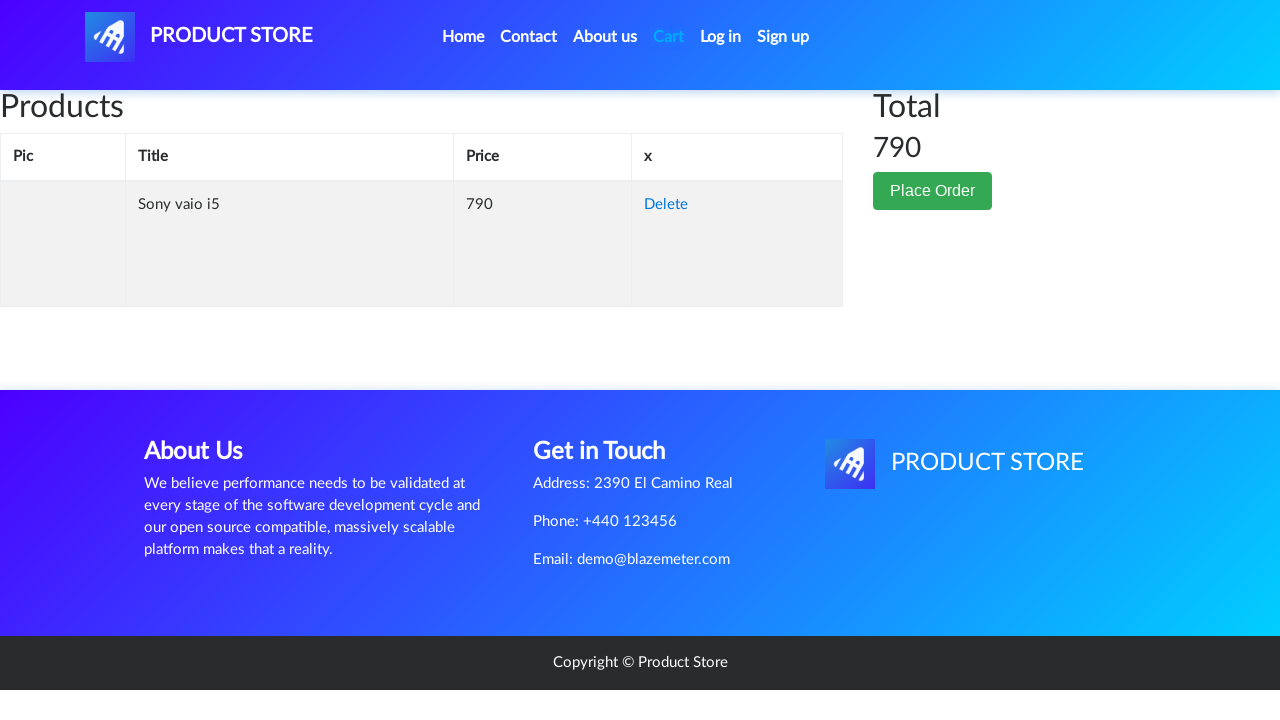

Clicked Place Order button to proceed to checkout at (933, 191) on button:has-text("Place Order")
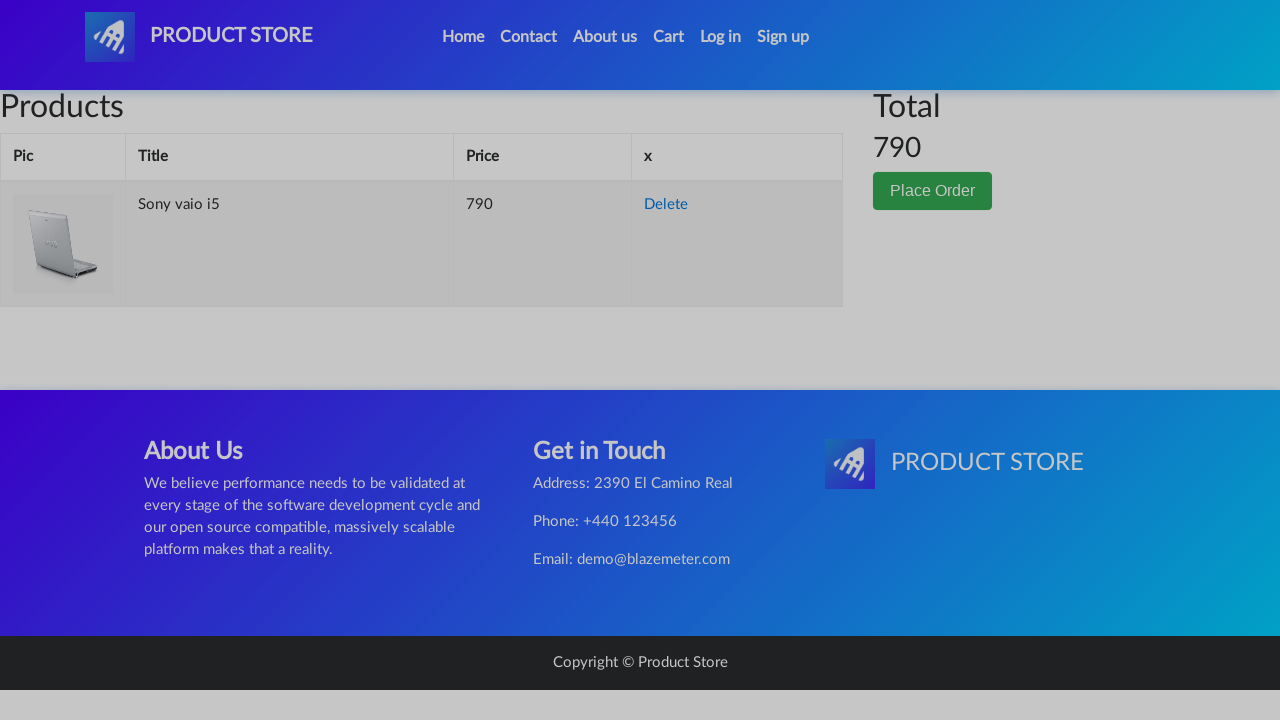

Filled in name field with 'John Smith' on #name
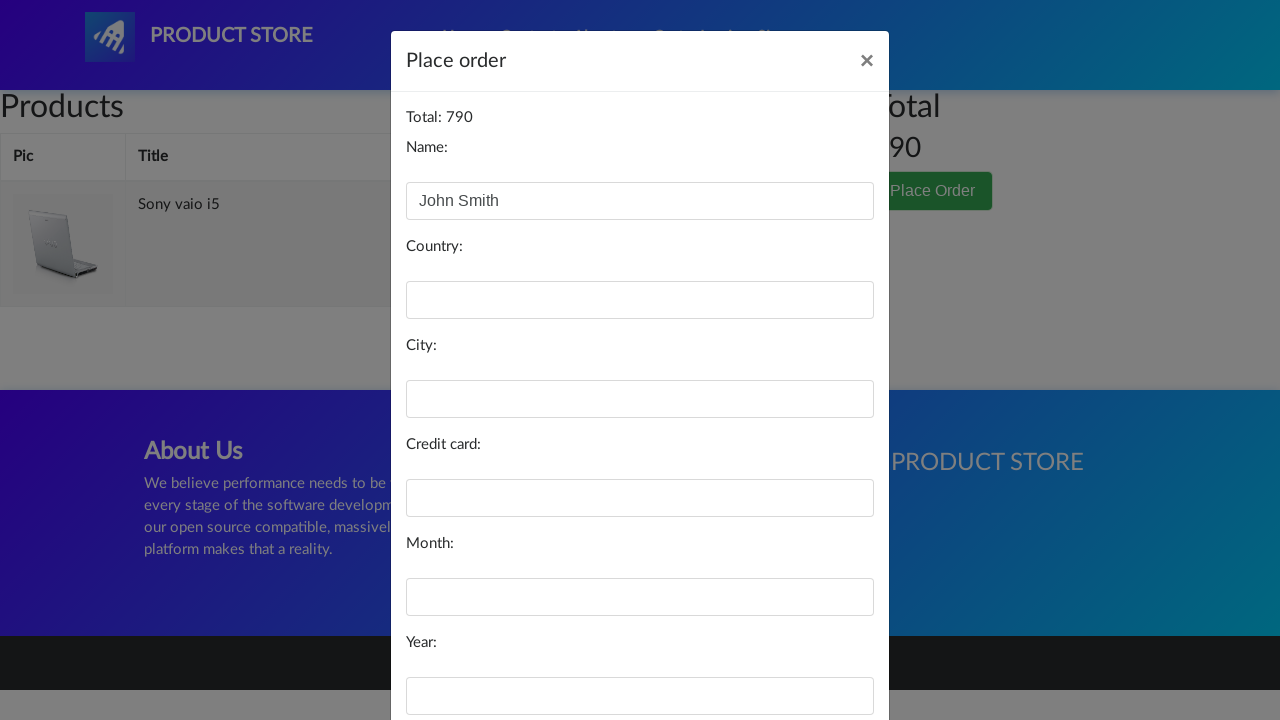

Filled in country field with 'United States' on #country
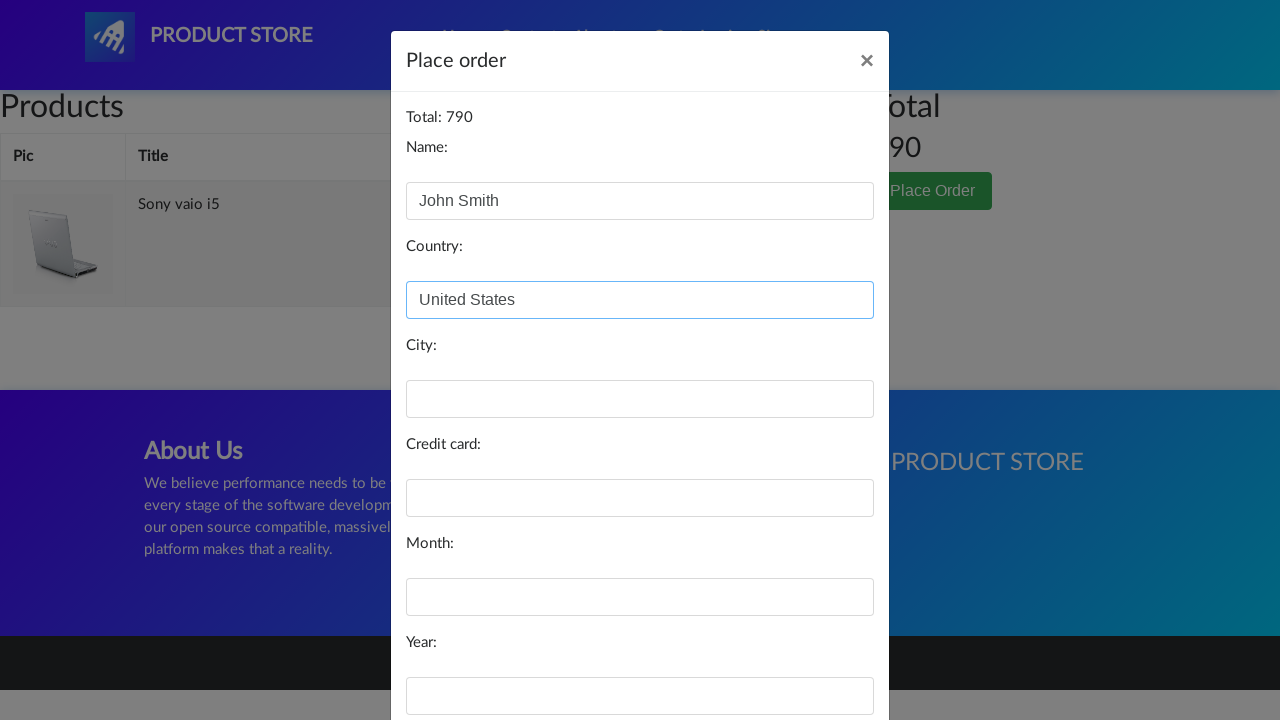

Filled in city field with 'New York' on #city
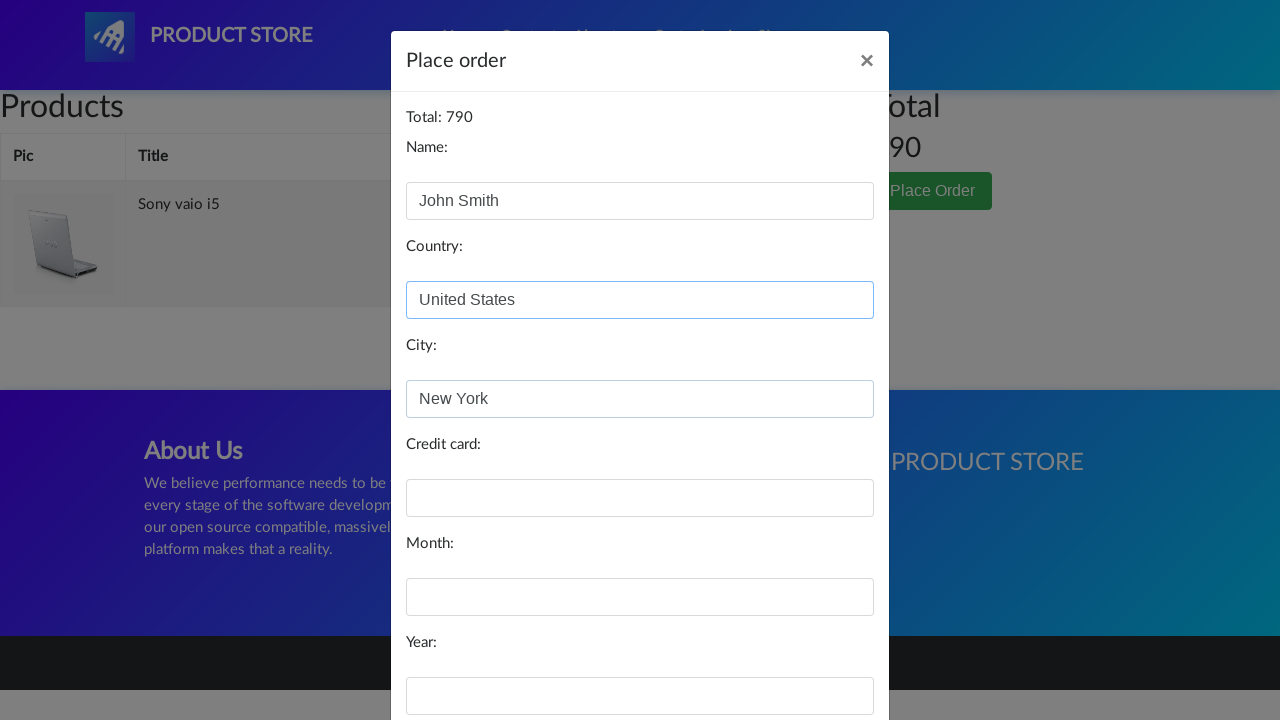

Filled in credit card number '4532 8901 2345 6789' on #card
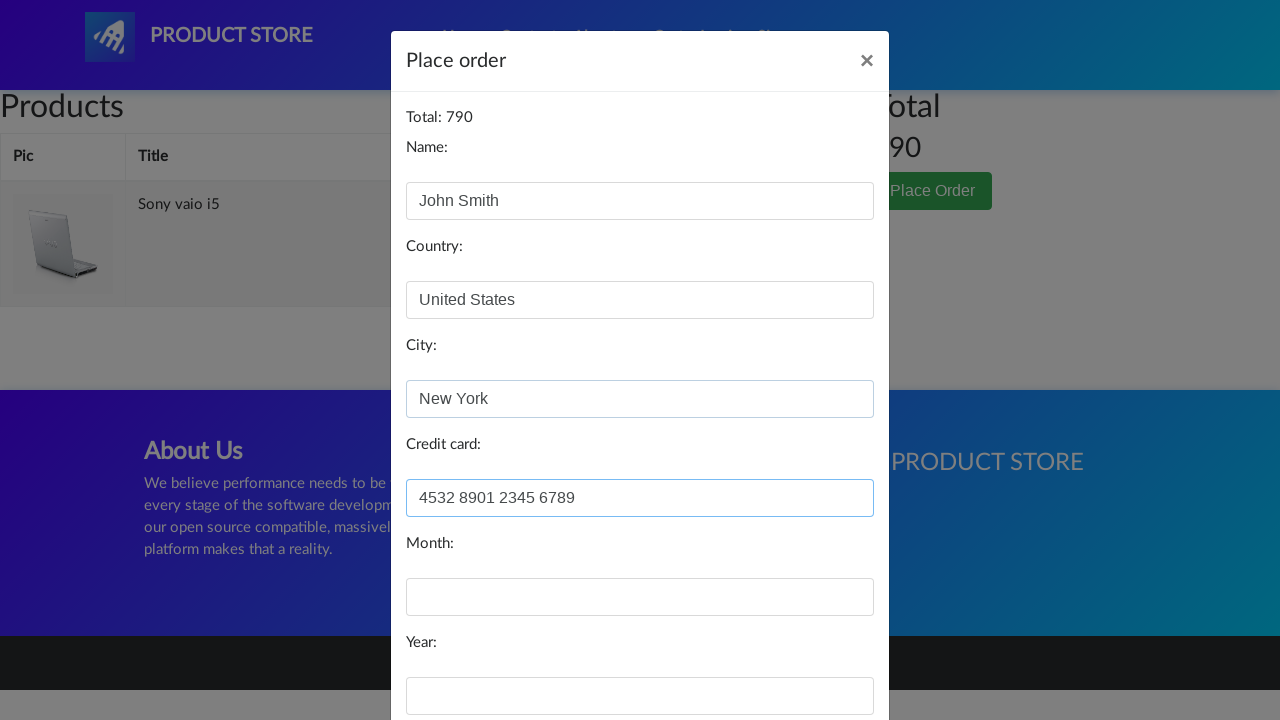

Filled in expiration month '08' on #month
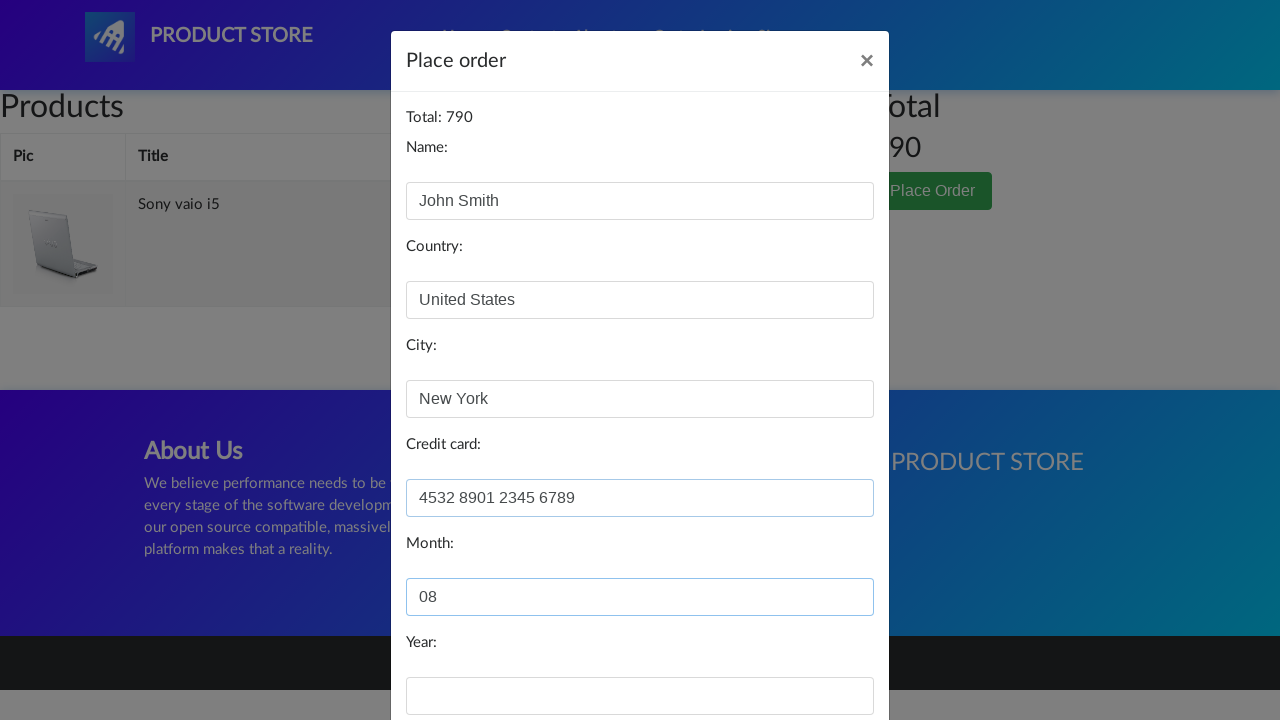

Filled in expiration year '2026' on #year
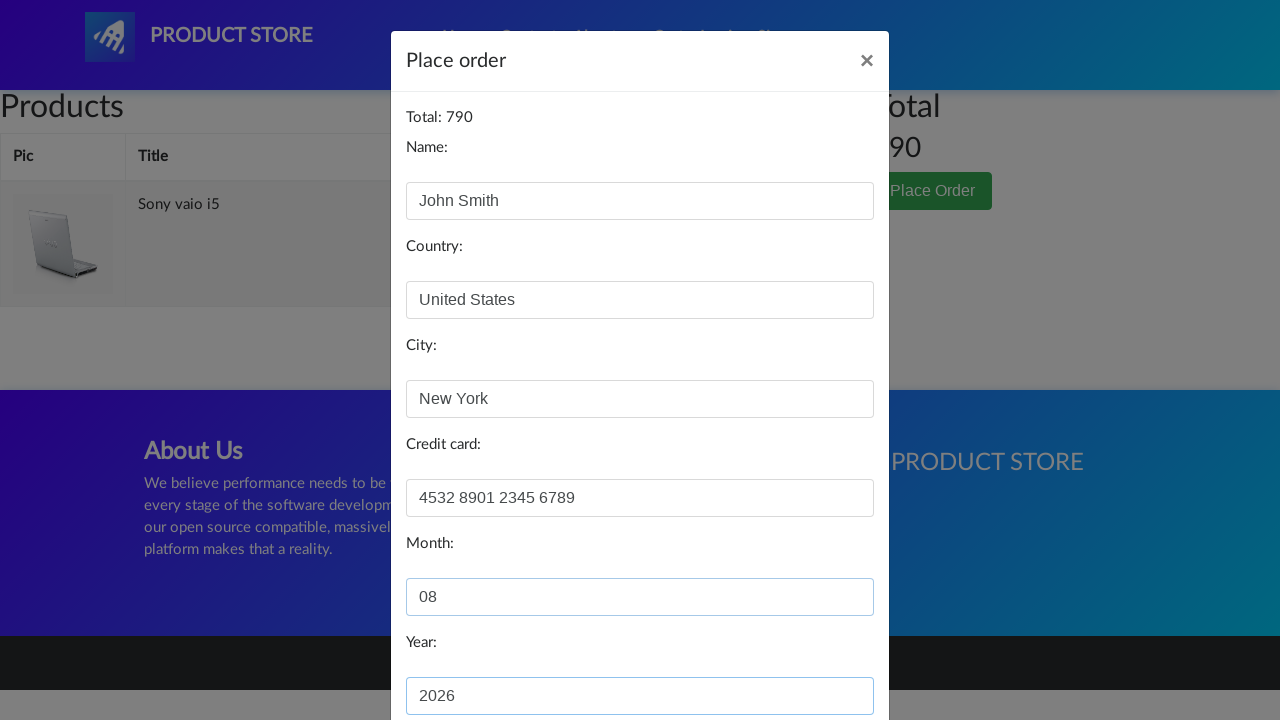

Clicked Purchase button to submit the payment at (823, 655) on button:has-text("Purchase")
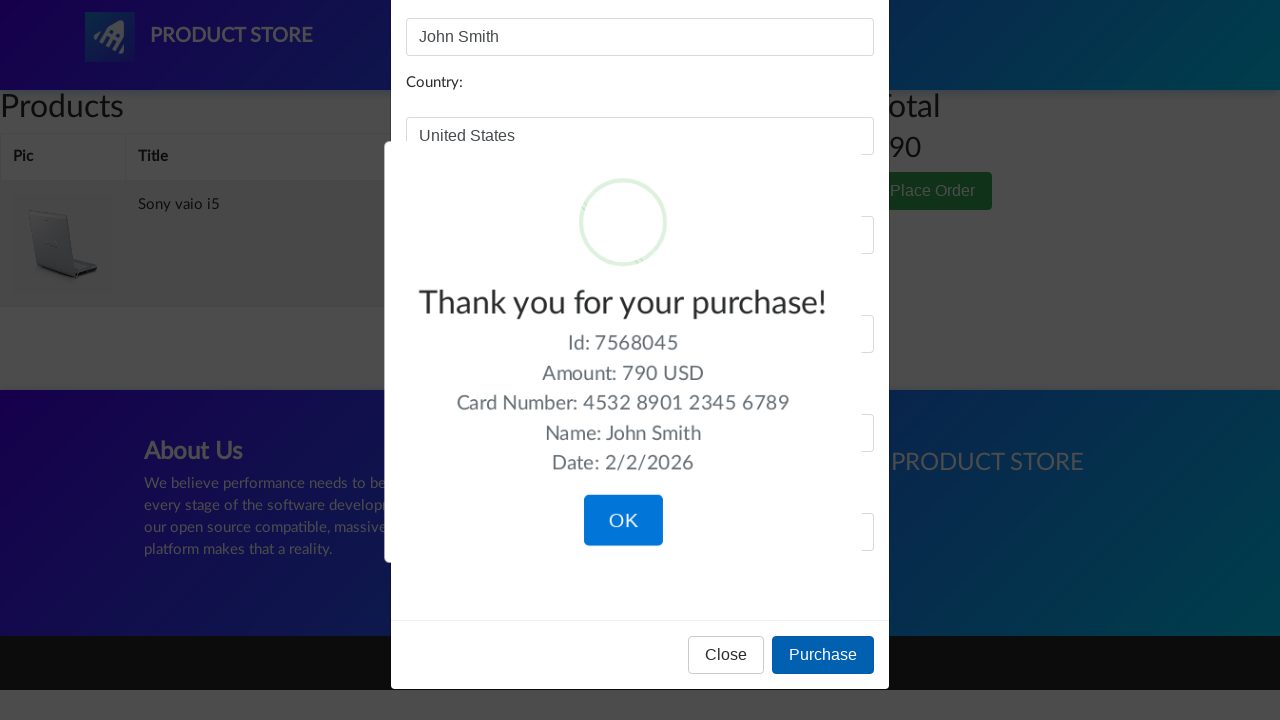

Waited for confirmation modal to appear
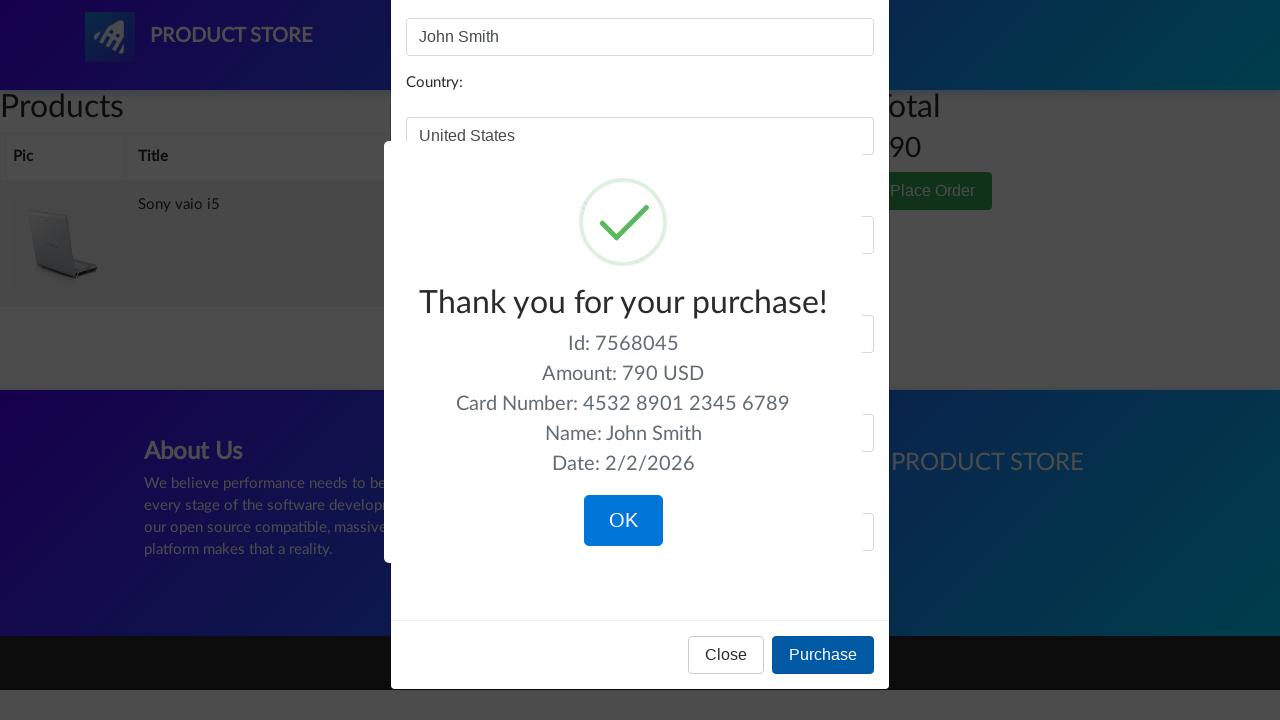

Purchase confirmation modal displayed
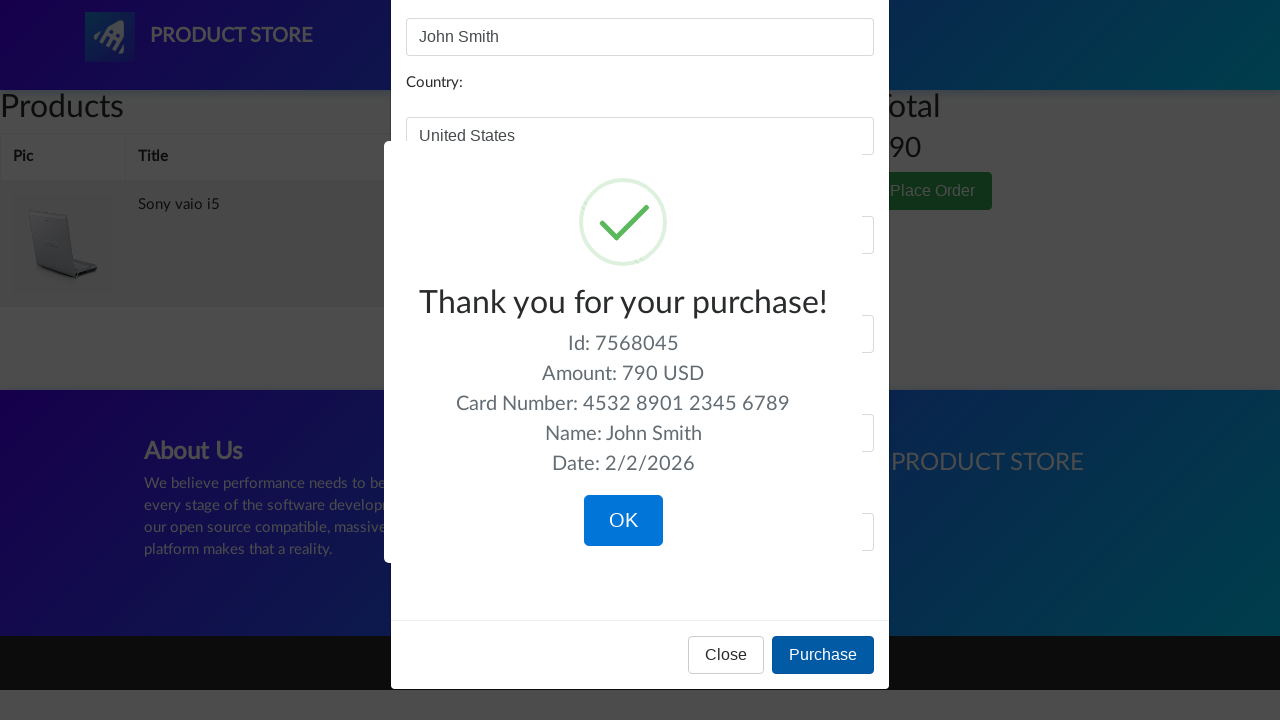

Clicked OK button to close purchase confirmation modal at (623, 521) on .sweet-alert button.confirm
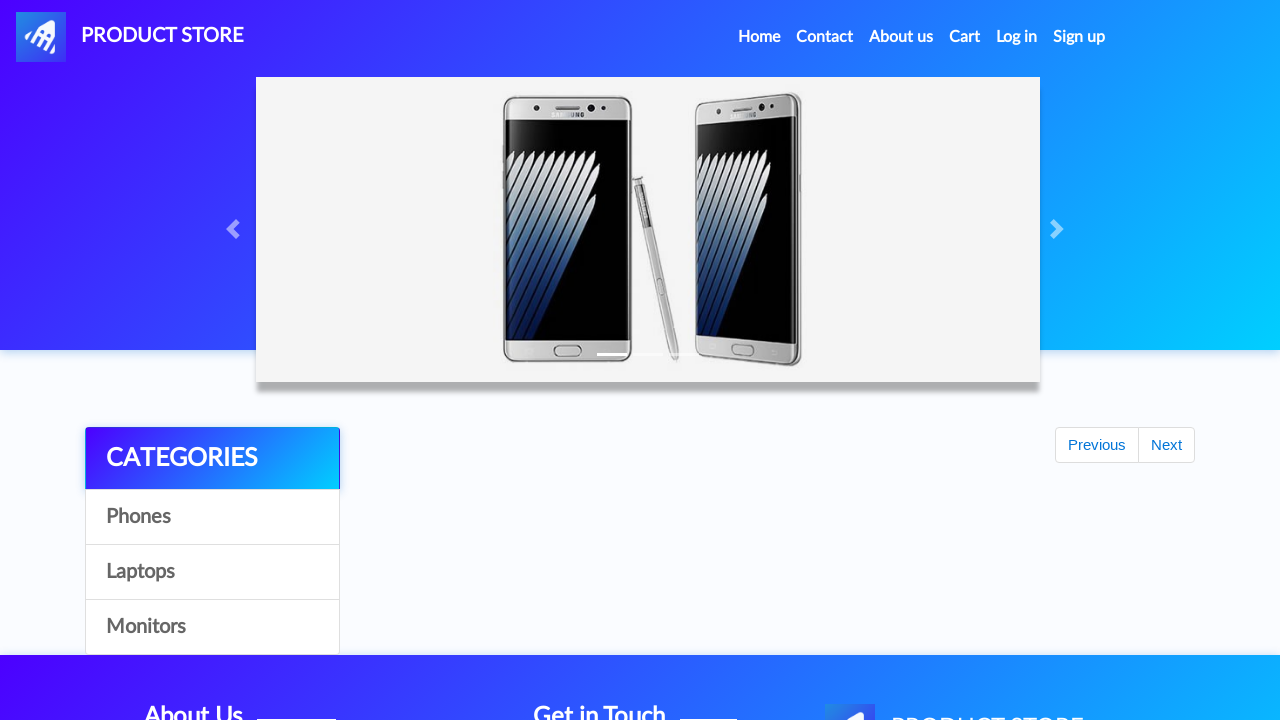

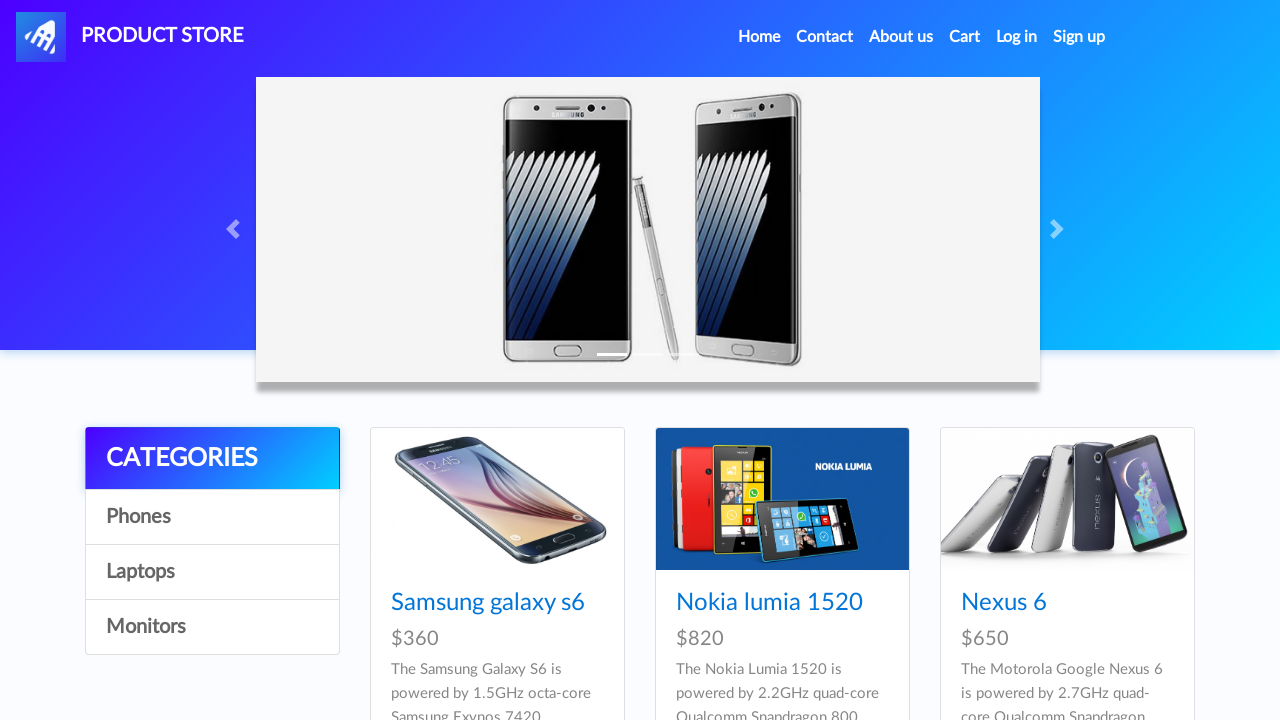